Tests navigation to the status codes page and verifies the 301 status code page.

Starting URL: https://the-internet.herokuapp.com/

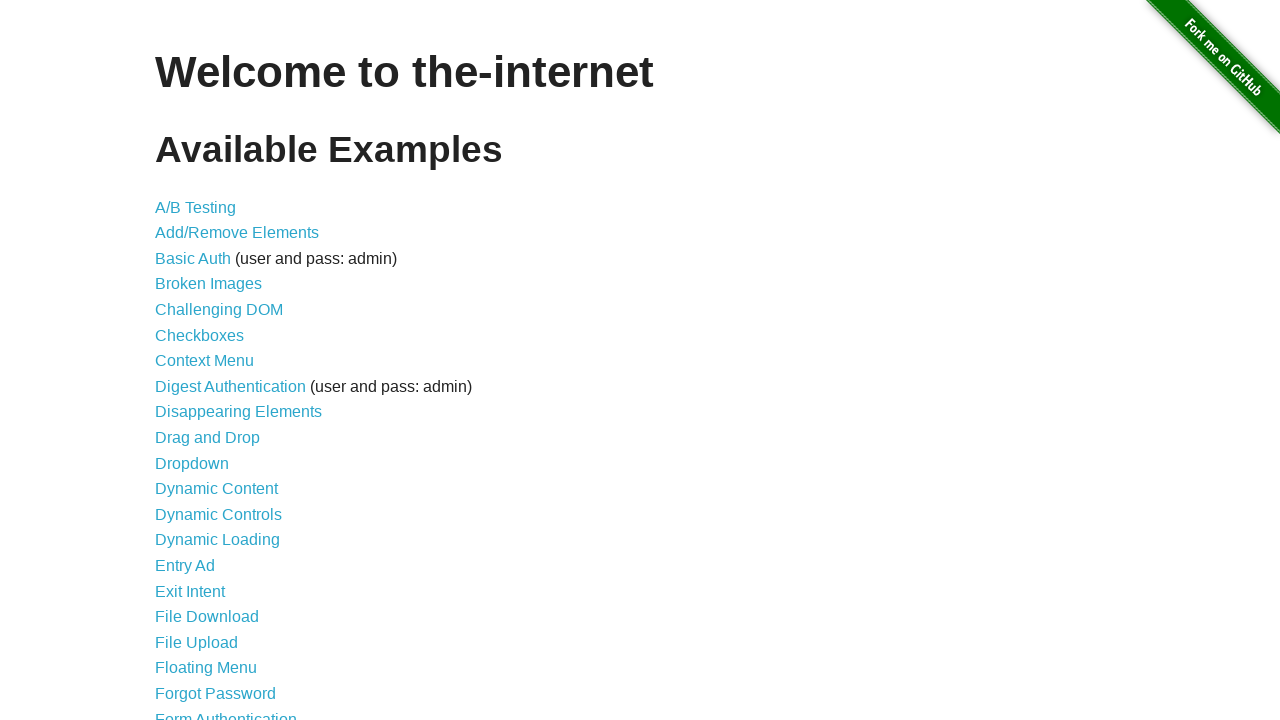

Clicked on the status codes link at (203, 600) on xpath=//a[@href='/status_codes']
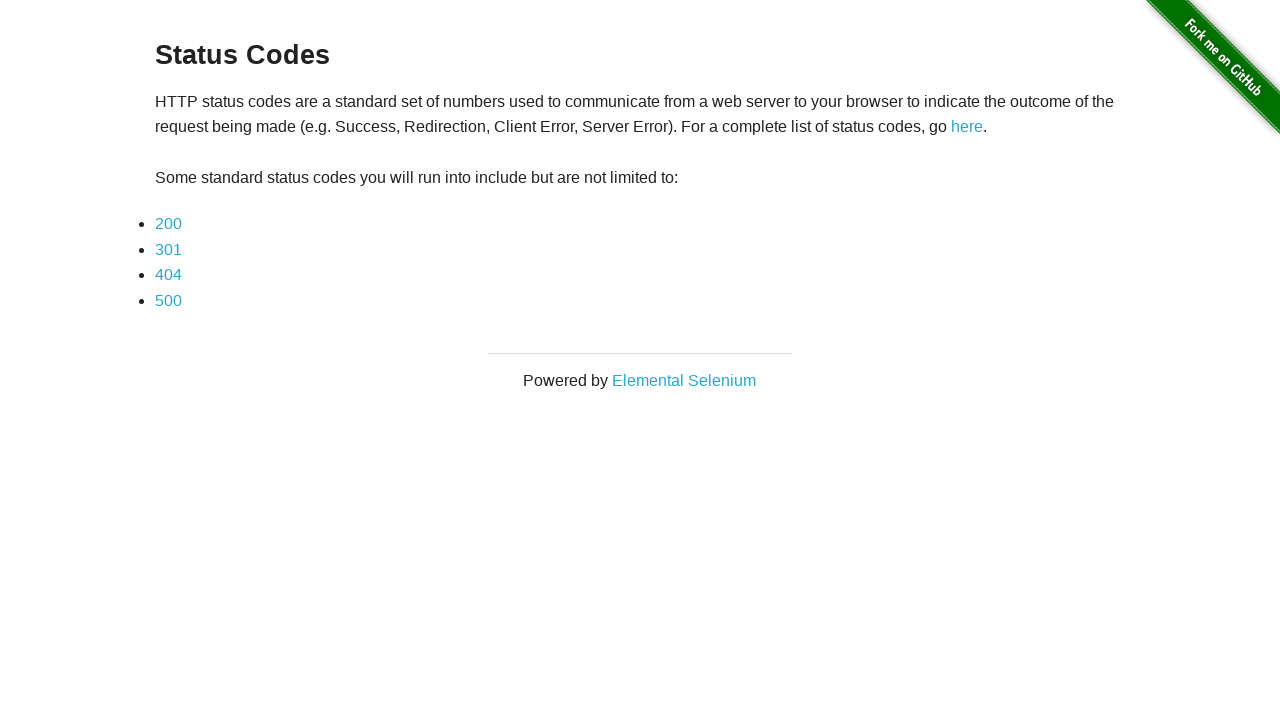

Status codes page loaded and 301 link is visible
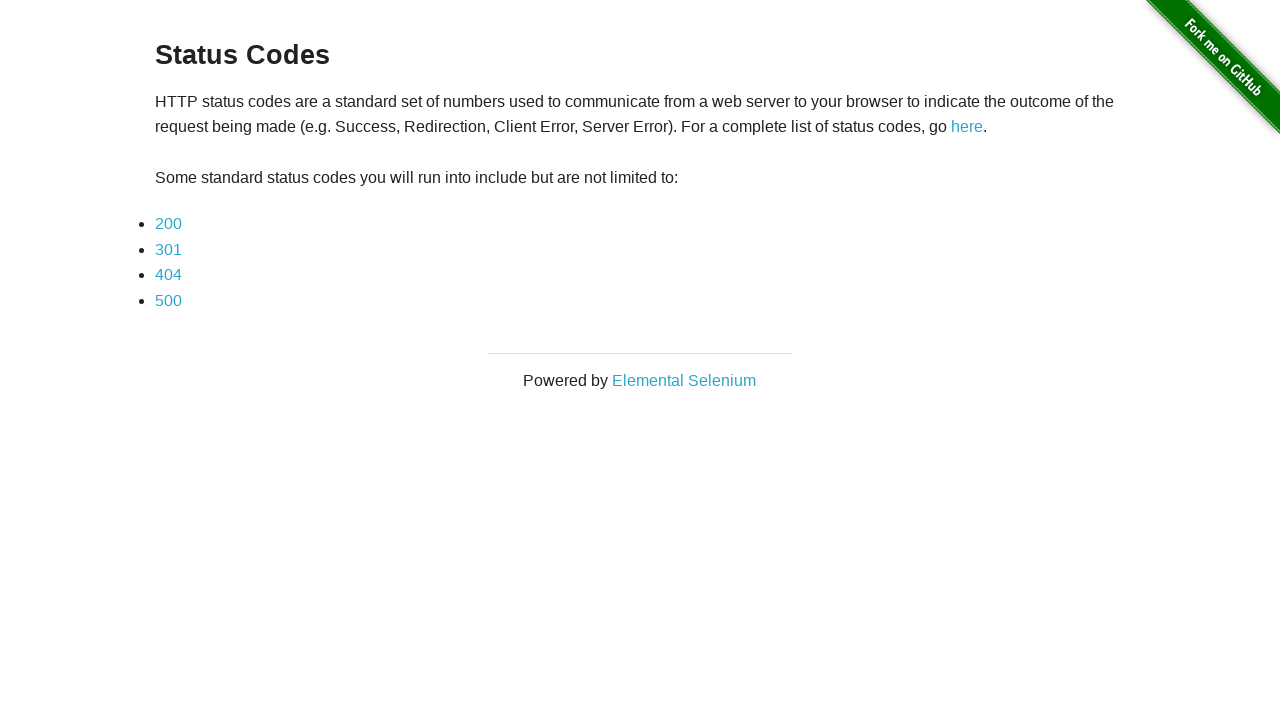

Clicked on status code 301 link at (168, 249) on xpath=//a[text()='301']
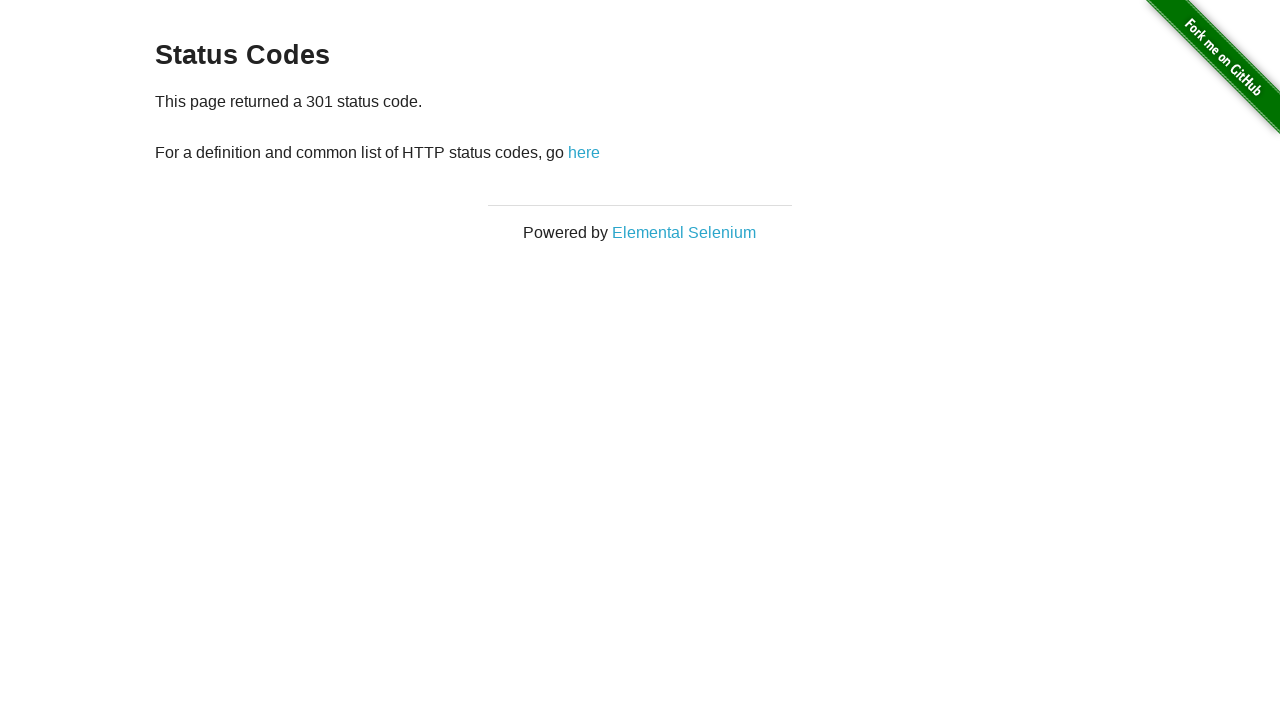

Status code 301 page loaded
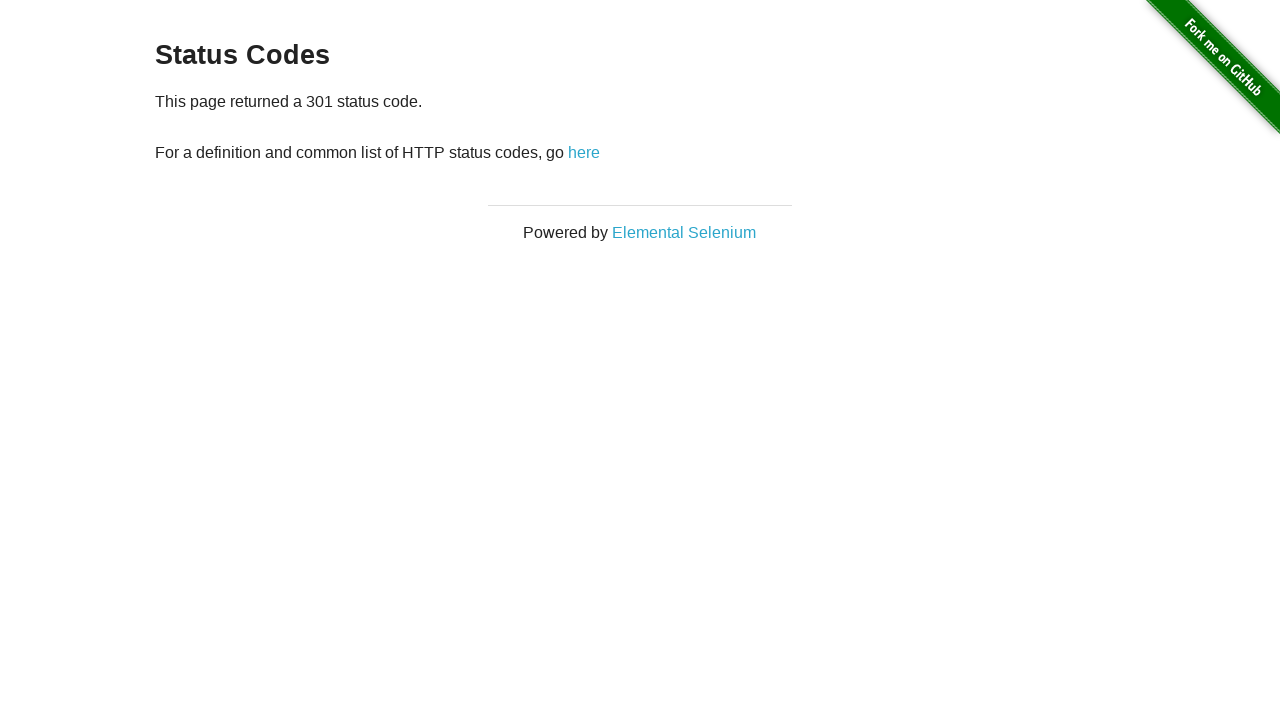

Navigated back to status codes page
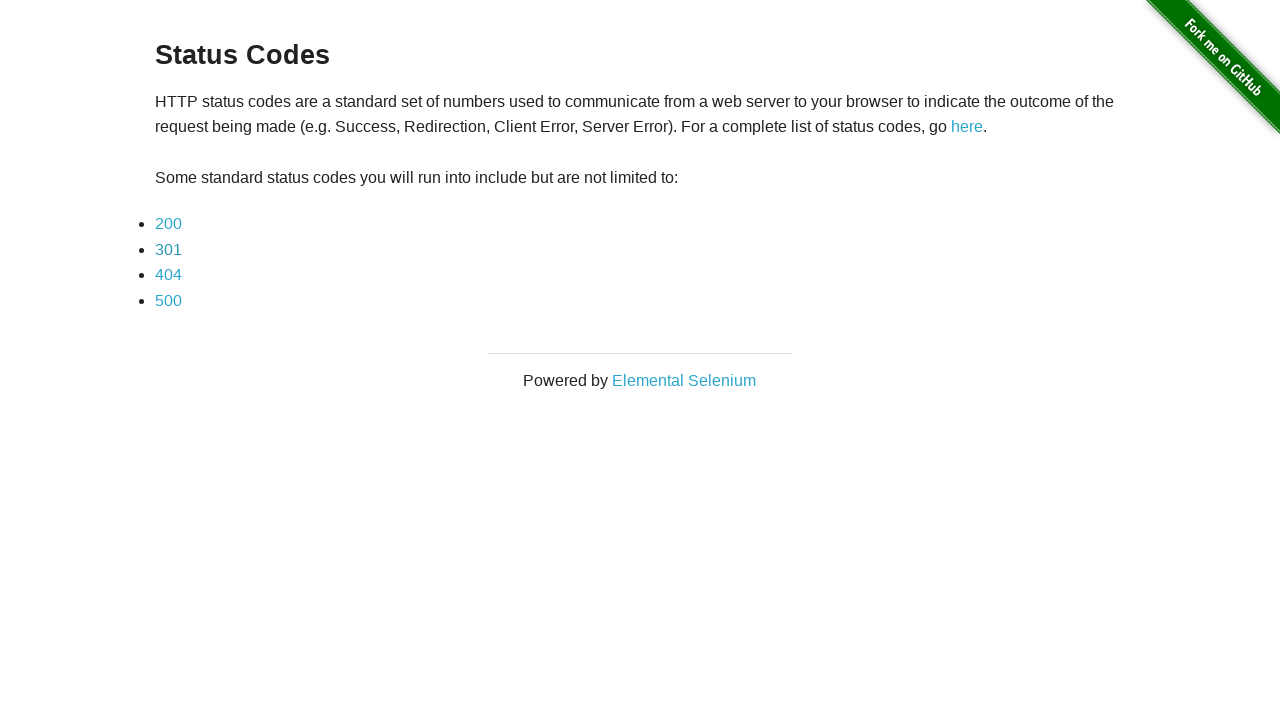

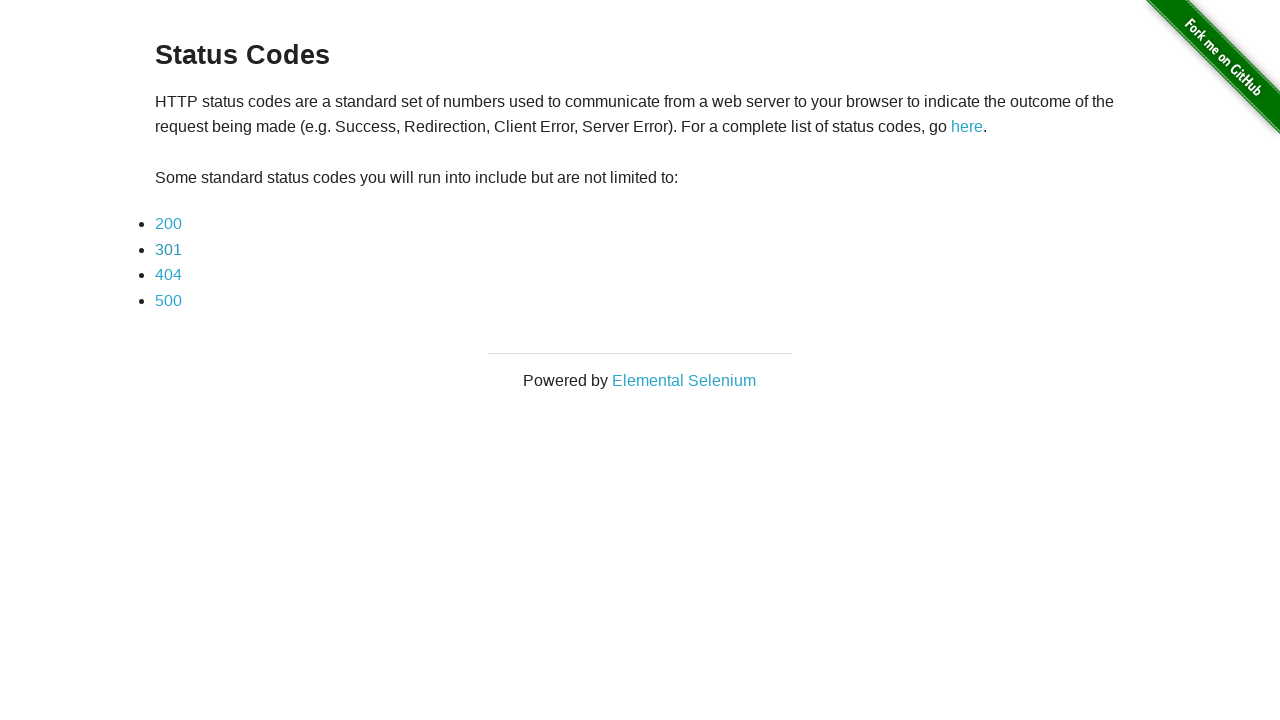